Tests form interaction on a practice website by clicking a checkbox, filling a password field, submitting the form, verifying success message, navigating to shop, and adding a Nokia Edge product to cart.

Starting URL: https://rahulshettyacademy.com/angularpractice

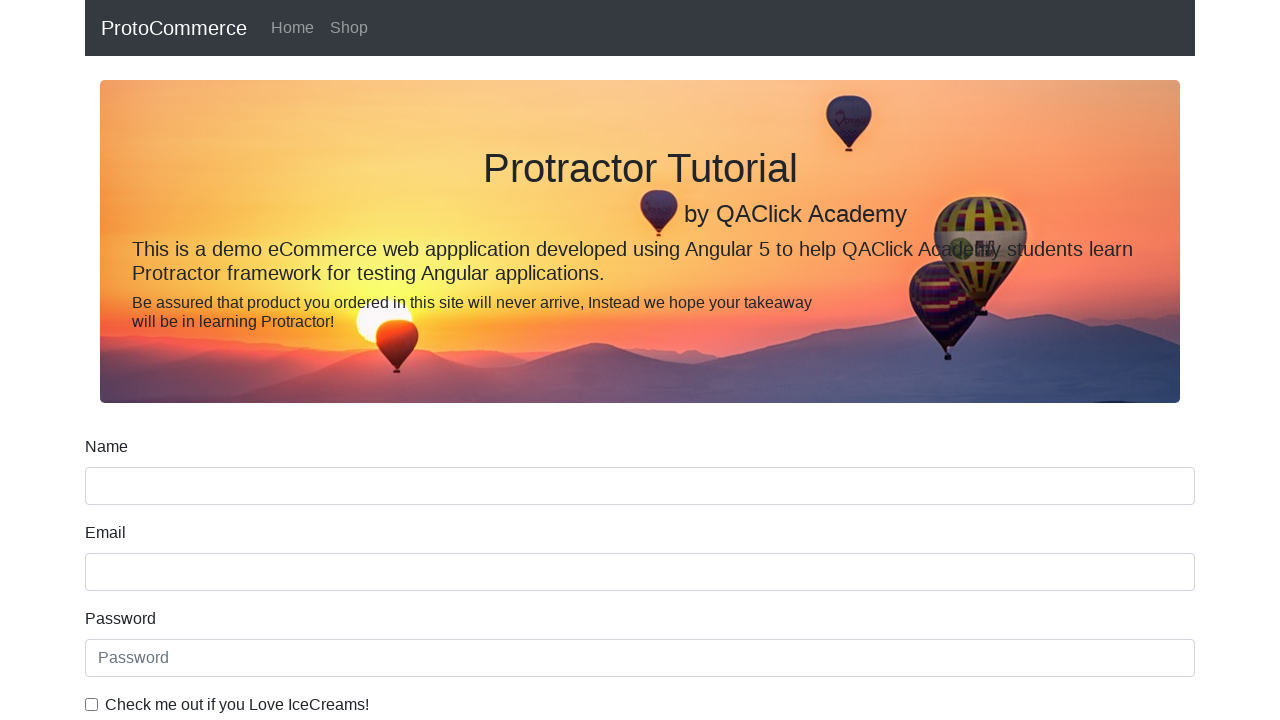

Clicked ice cream checkbox at (92, 704) on internal:label="Check me out if you Love IceCreams!"i
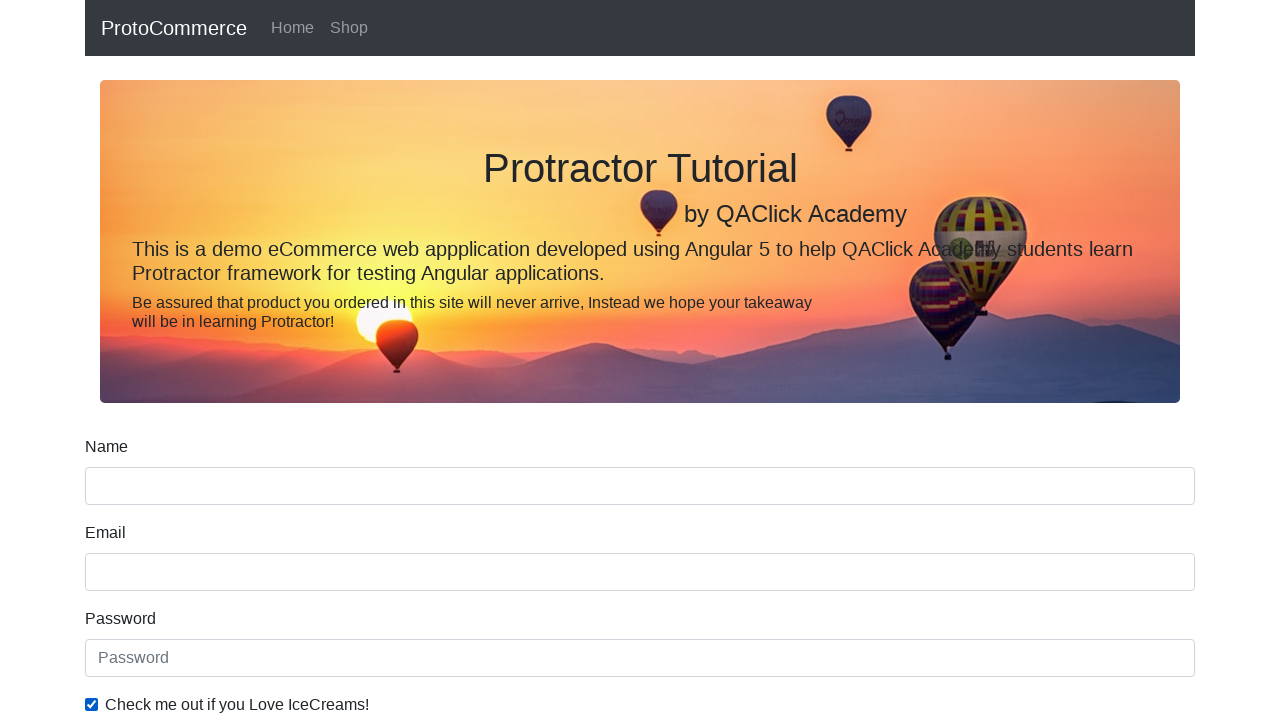

Filled password field with '12345' on internal:attr=[placeholder="Password"i]
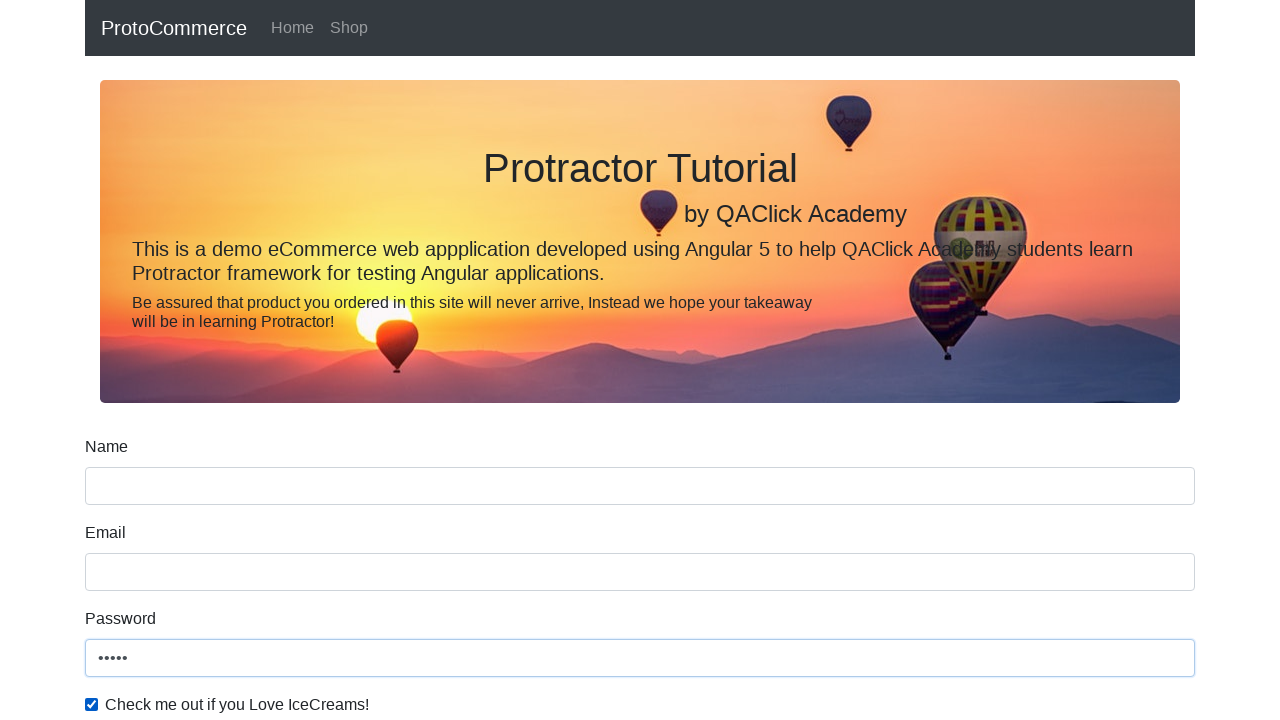

Clicked Submit button at (123, 491) on internal:role=button[name="Submit"i]
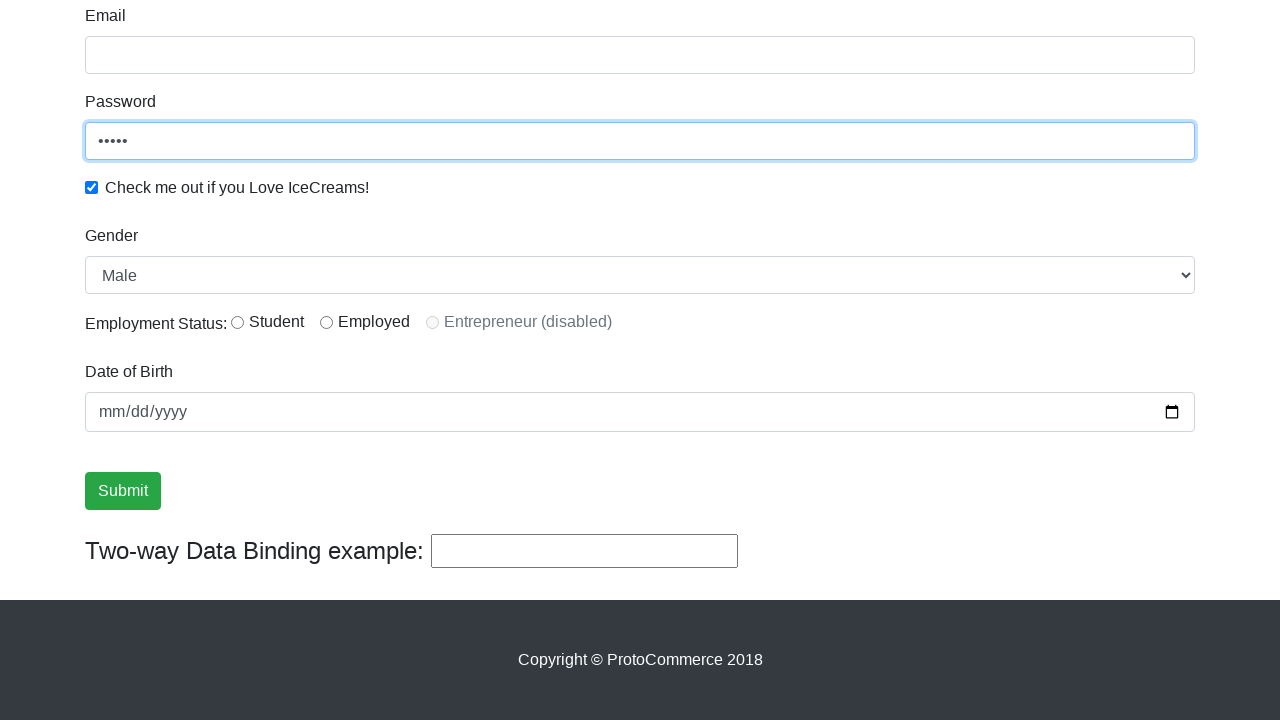

Success message appeared after form submission
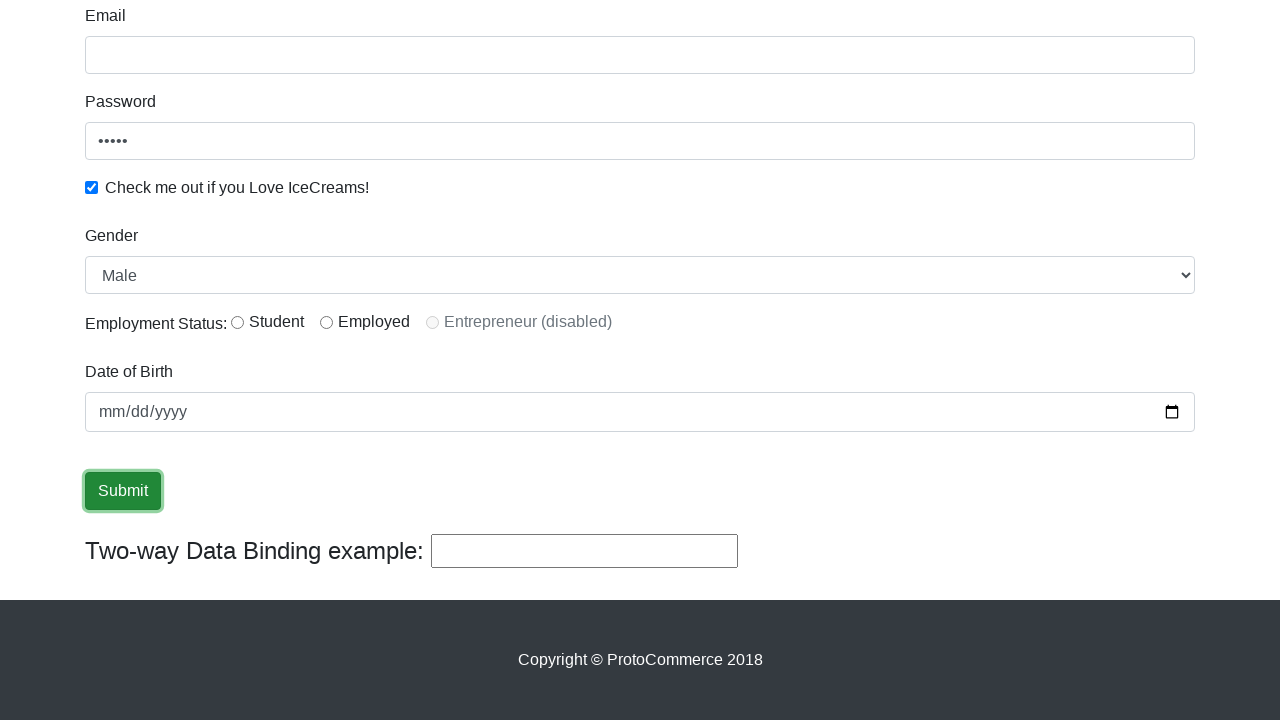

Clicked Shop link to navigate to shop at (349, 28) on internal:role=link[name="Shop"i]
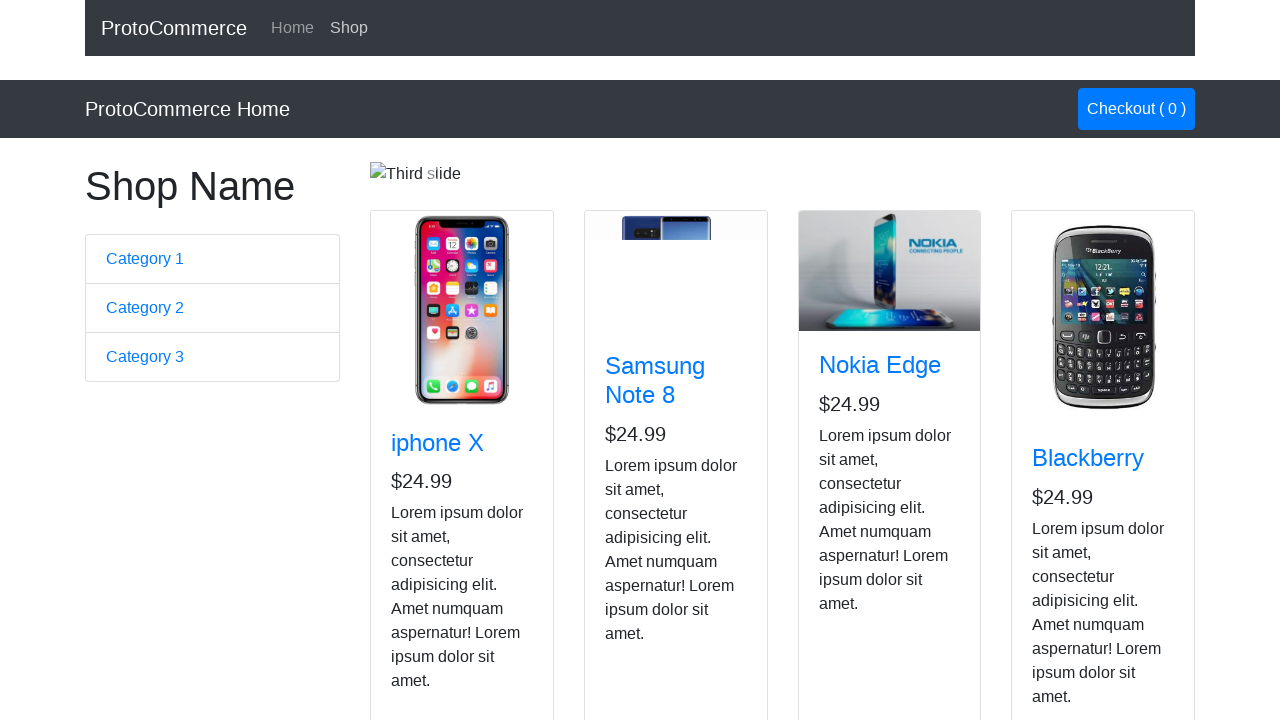

Added Nokia Edge product to cart at (854, 528) on app-card >> internal:has-text="Nokia Edge"i >> internal:role=button
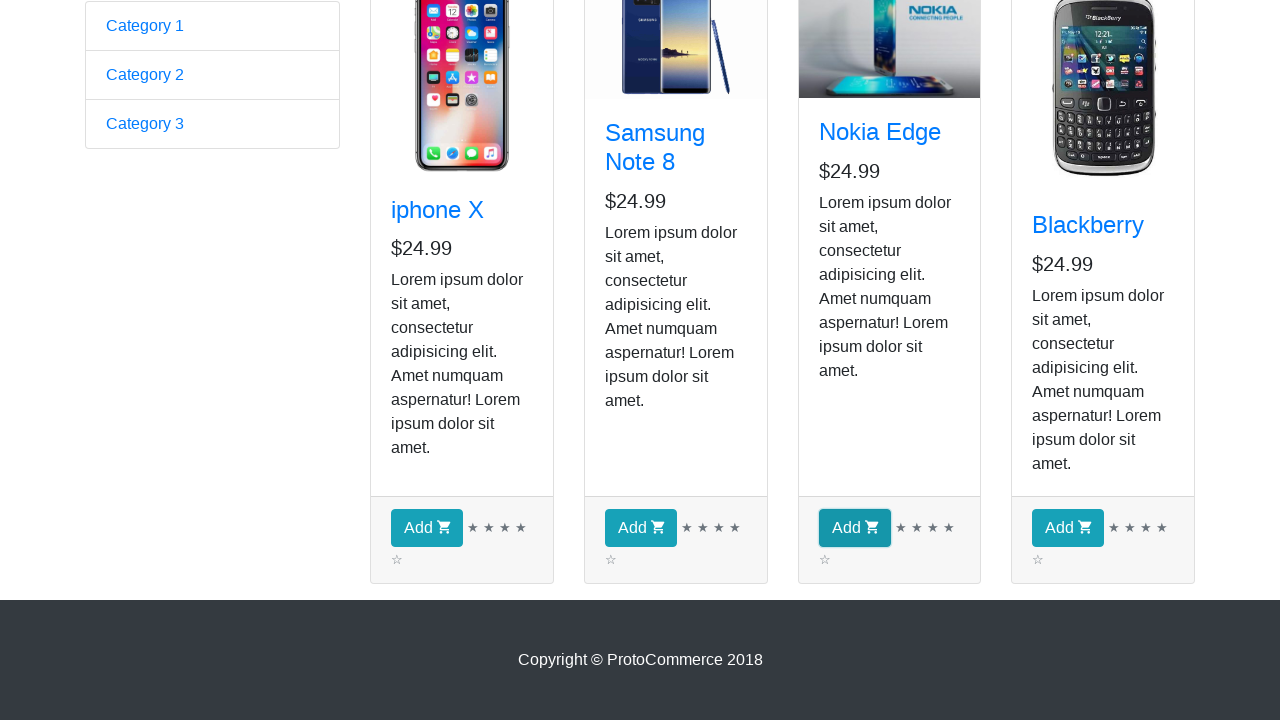

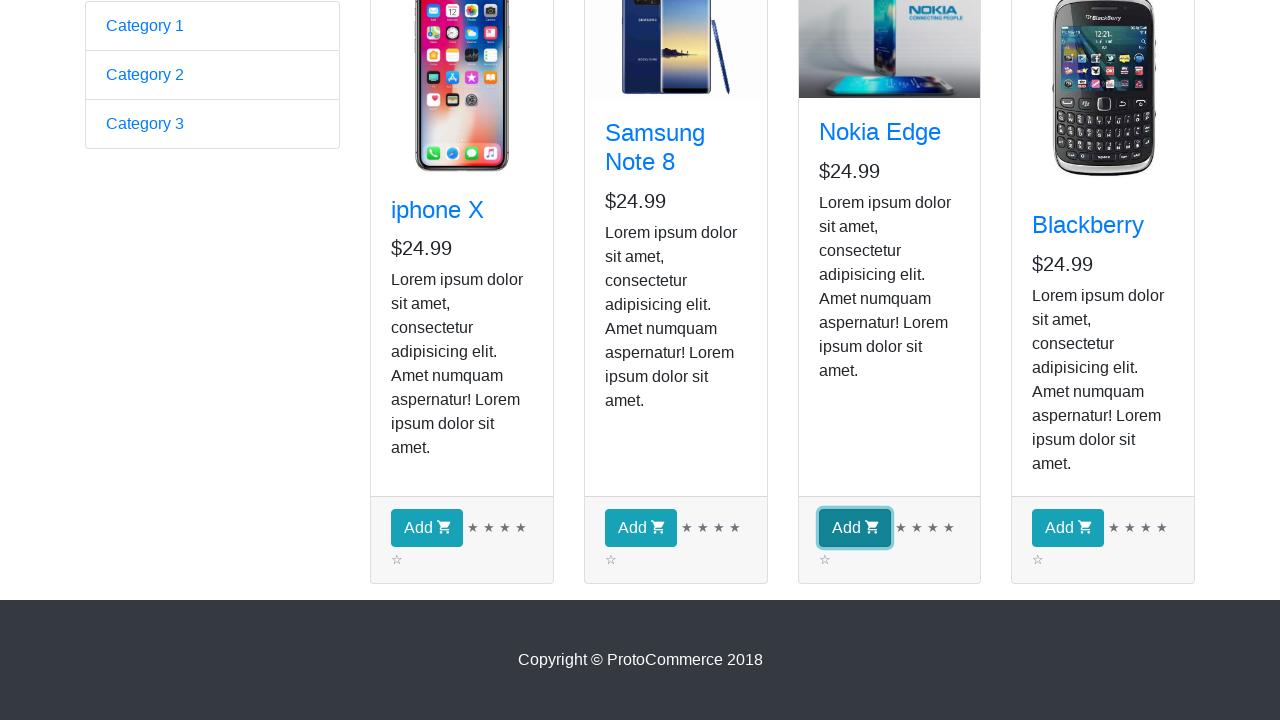